Tests the zip code entry functionality on US Bank's CD specials page by clicking the zip code edit field and entering a zip code value.

Starting URL: https://www.usbank.com/bank-accounts/savings-accounts/certificate-of-deposit/cd-specials.html

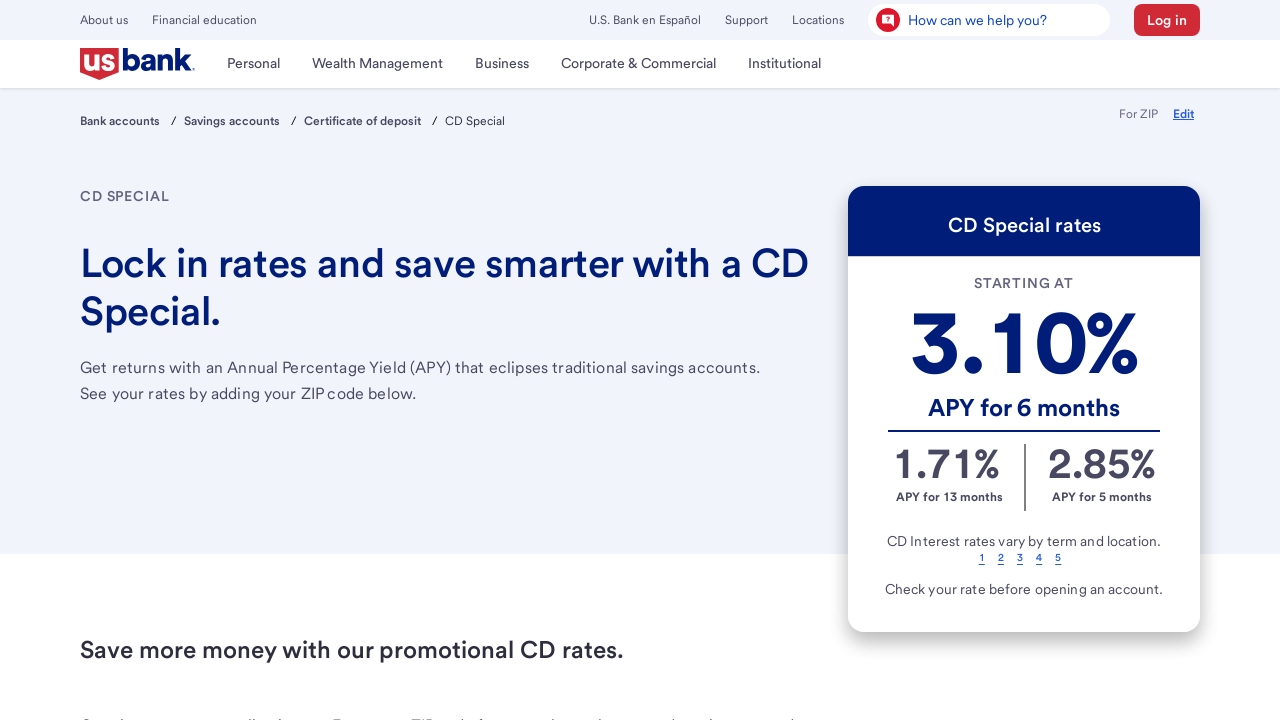

Clicked on the zip code edit field at (1184, 114) on #zipcodes_edit
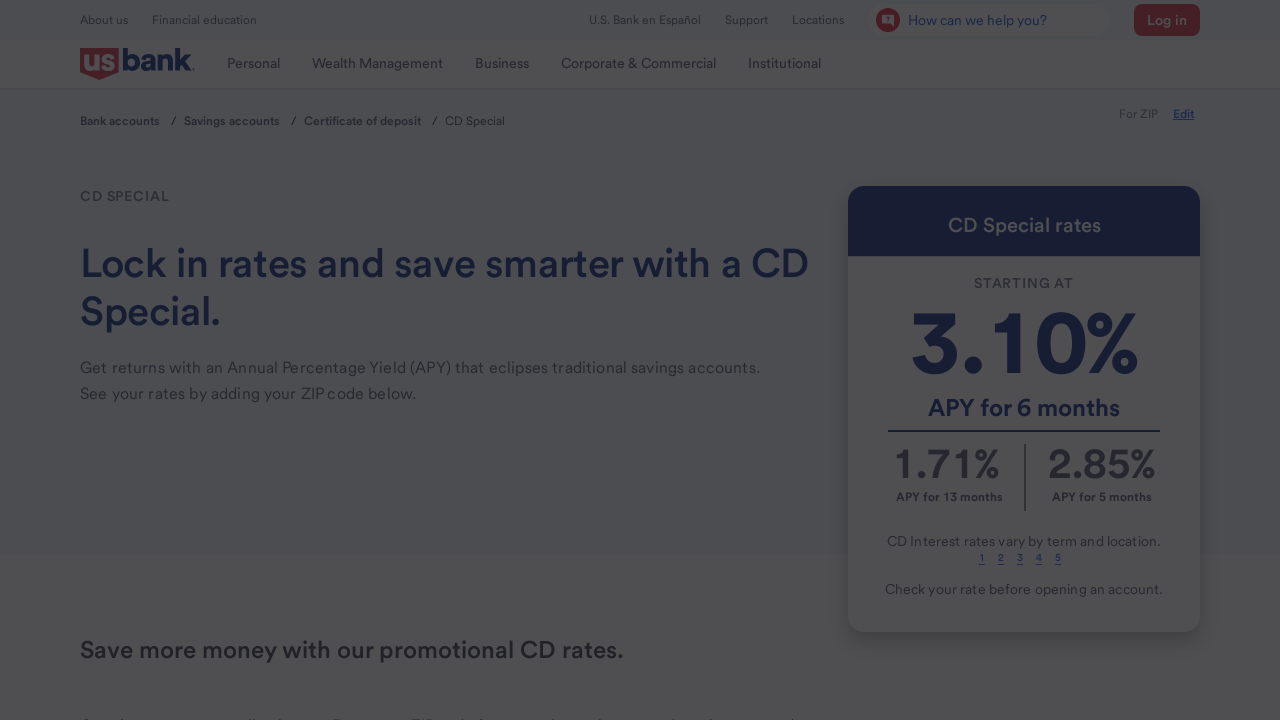

Entered zip code '10001' into the zip code entry field on input#zipcode_entry
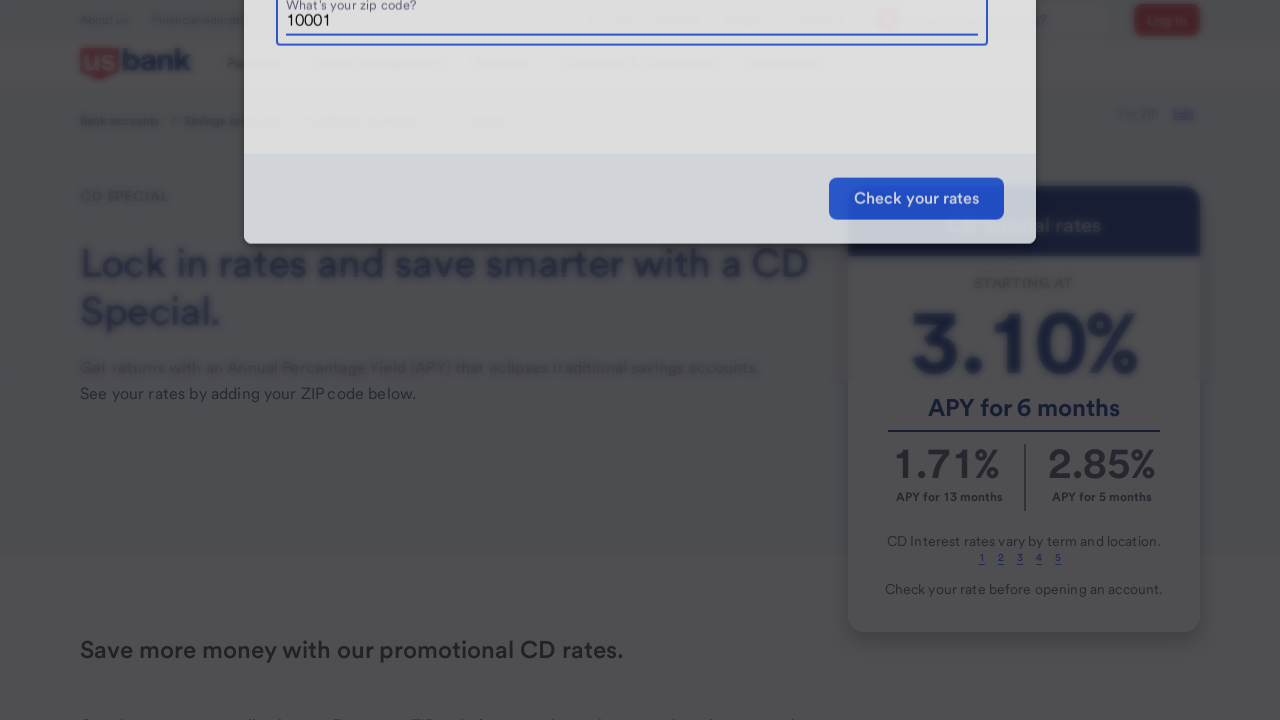

Waited 2 seconds for results to process
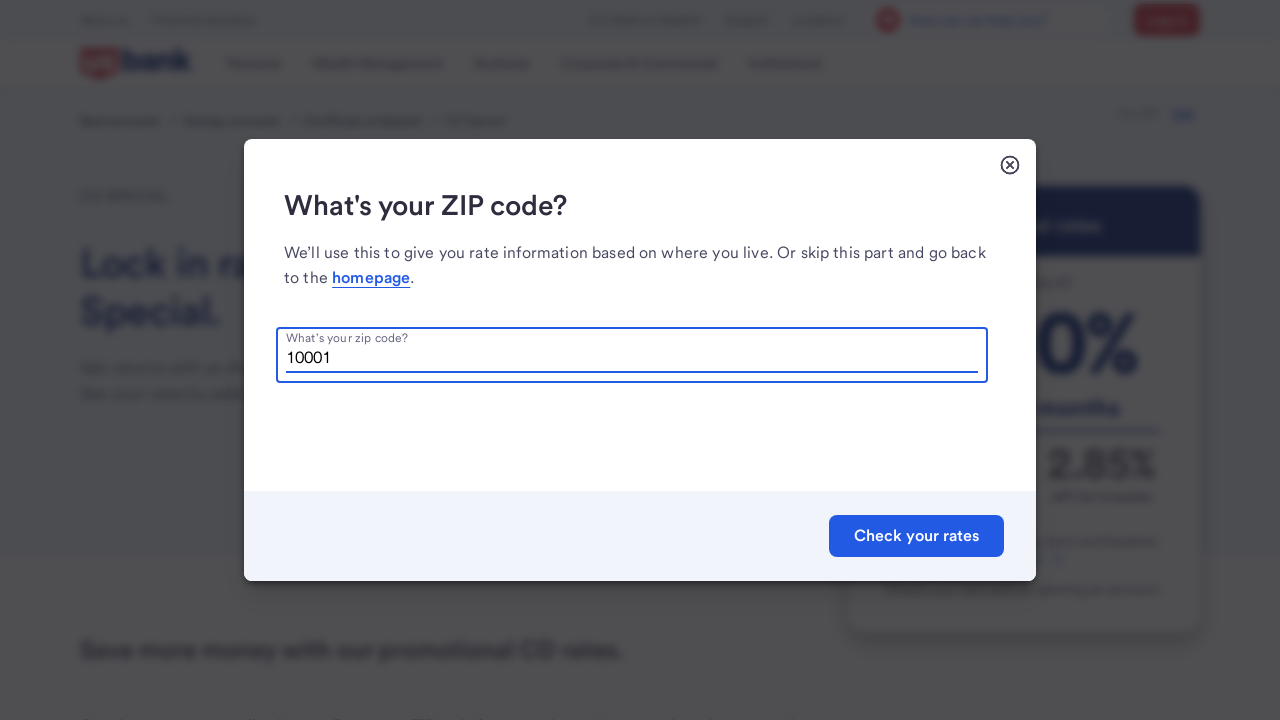

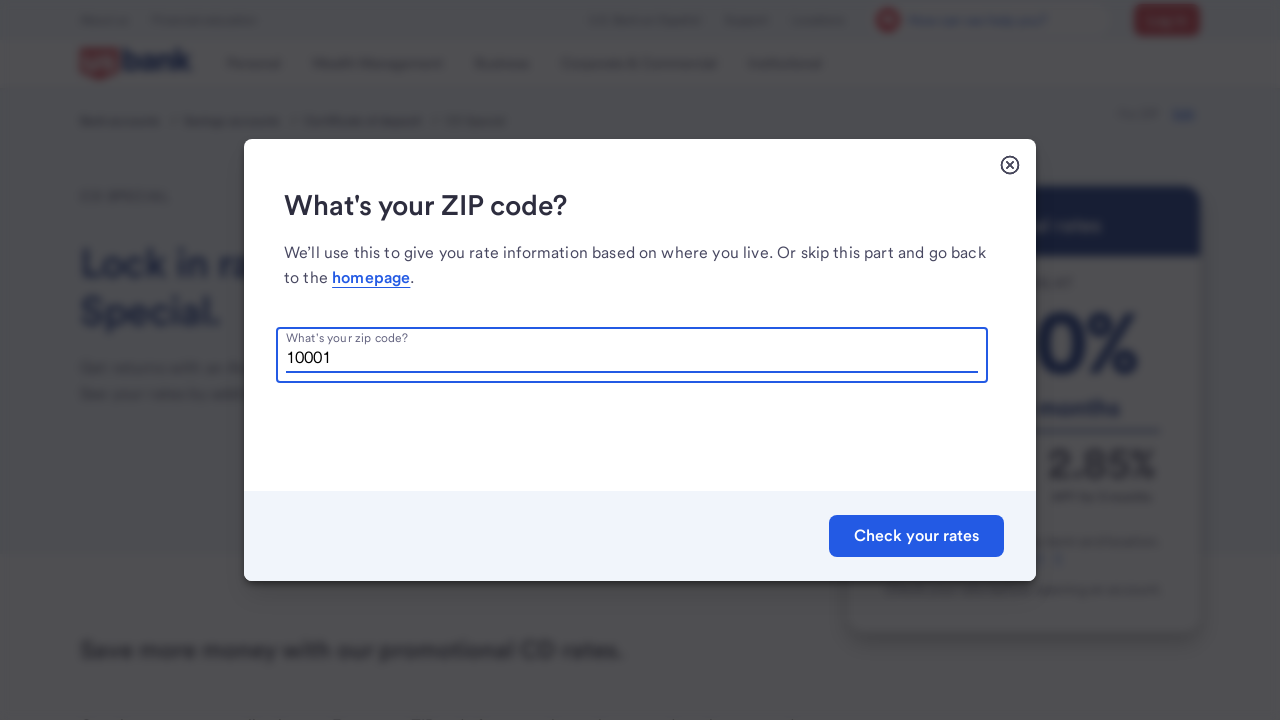